Tests radio button functionality by clicking the first radio button option

Starting URL: https://rahulshettyacademy.com/AutomationPractice/

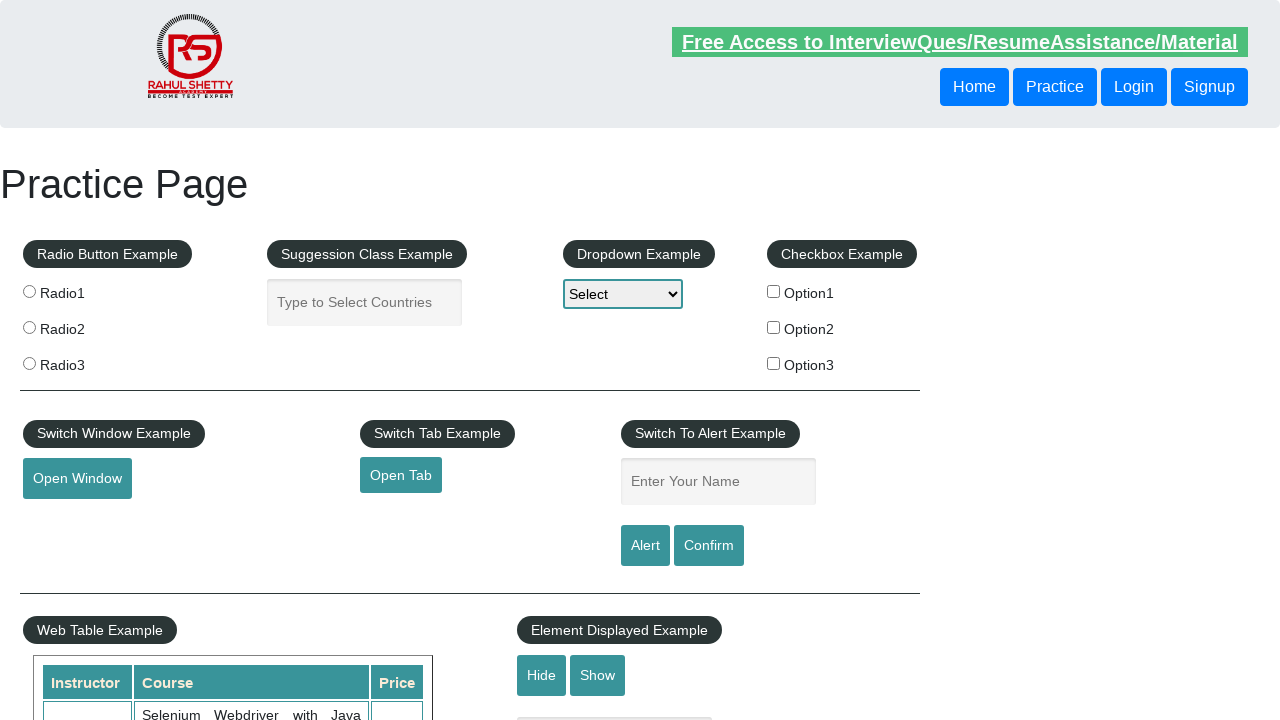

Navigated to Rahul Shetty Academy automation practice page
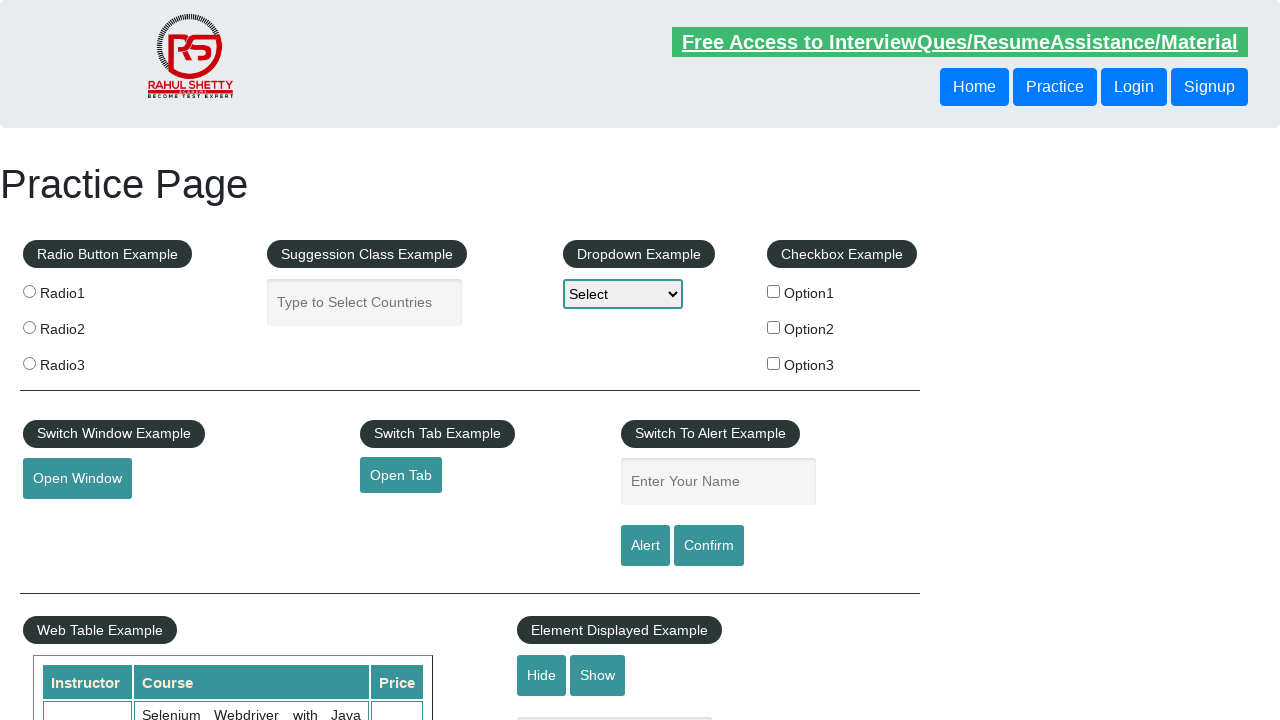

Clicked the first radio button option at (29, 291) on input[value='radio1']
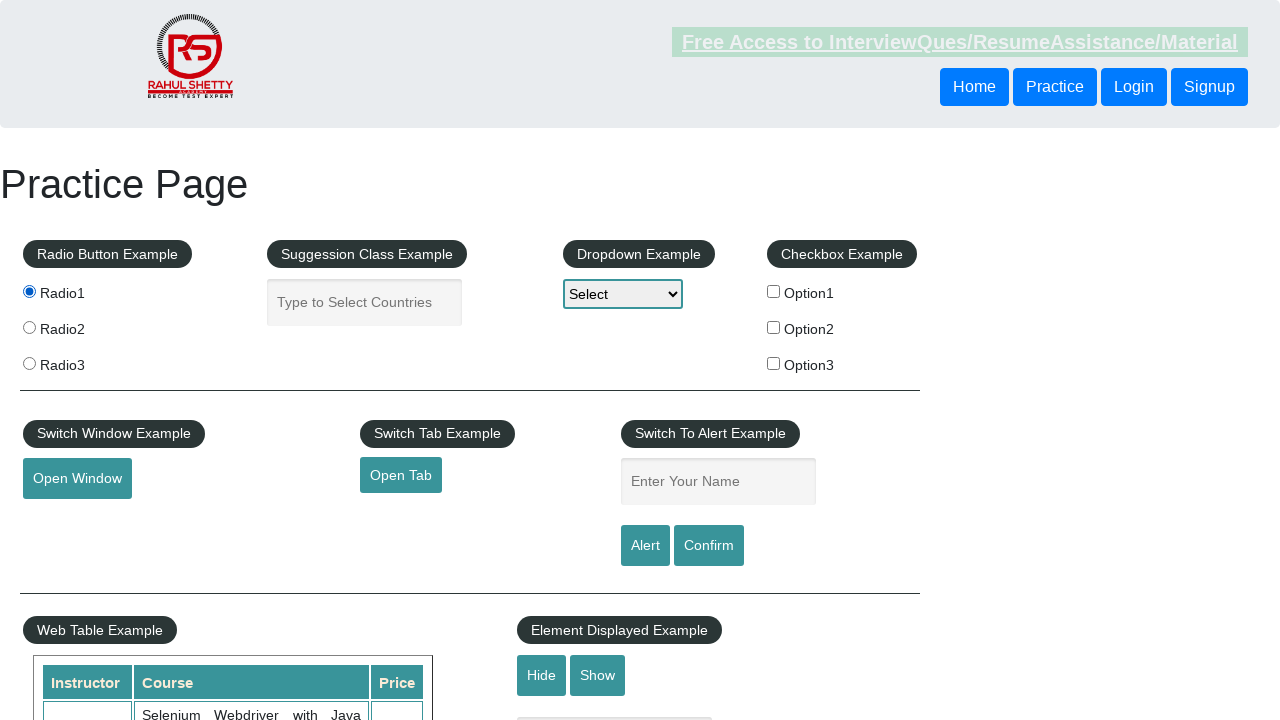

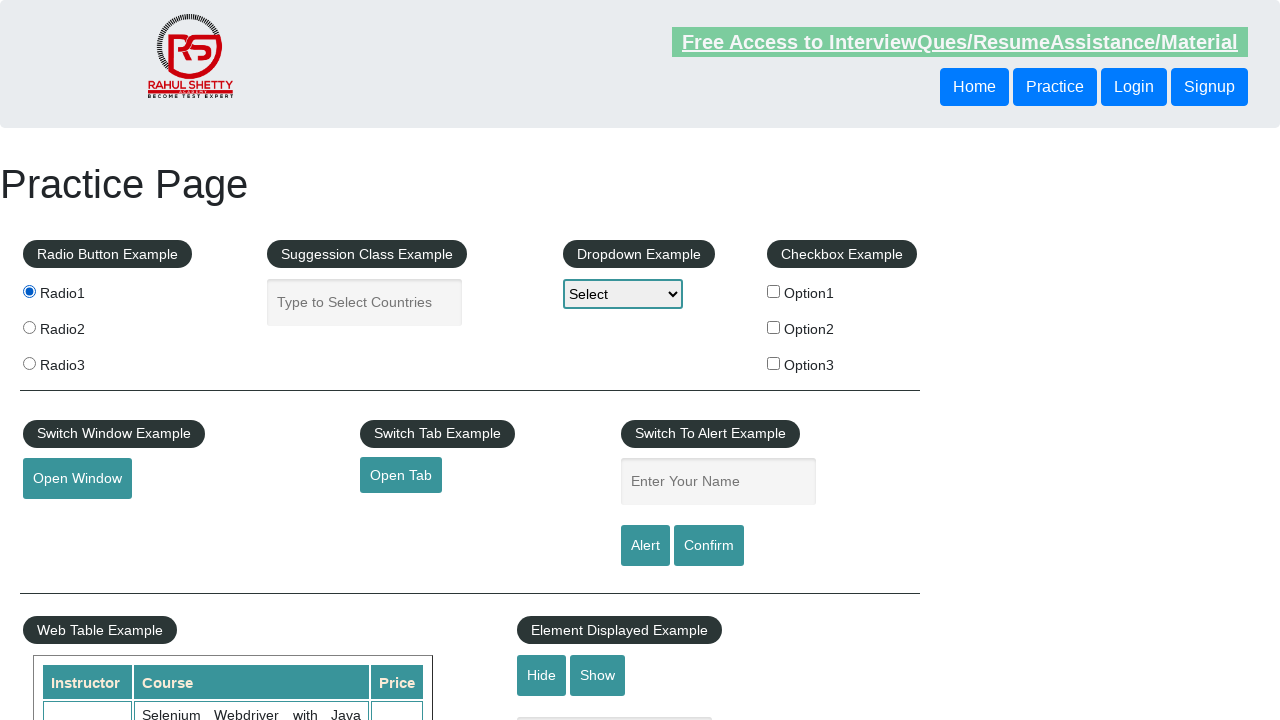